Tests jQuery UI menu interaction by switching to the demo iframe and clicking through a nested menu hierarchy: Music → Jazz → Big Band

Starting URL: https://jqueryui.com/menu/

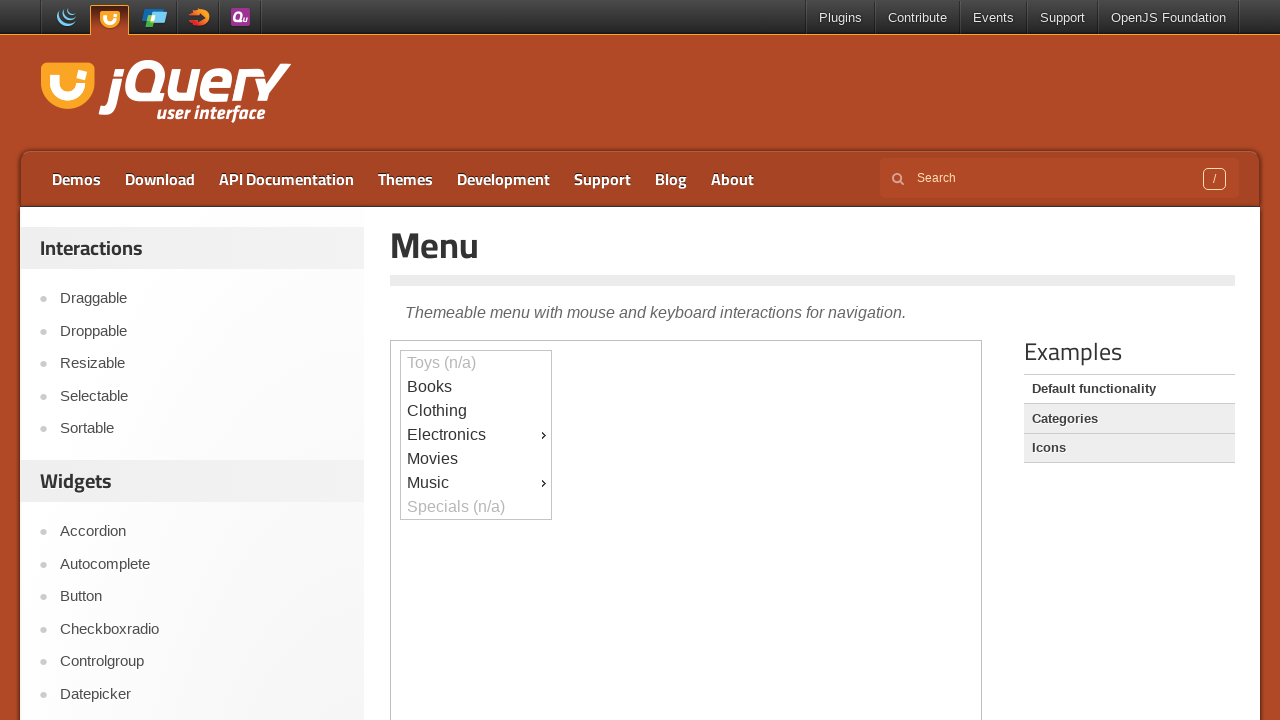

Located demo iframe for jQuery UI menu
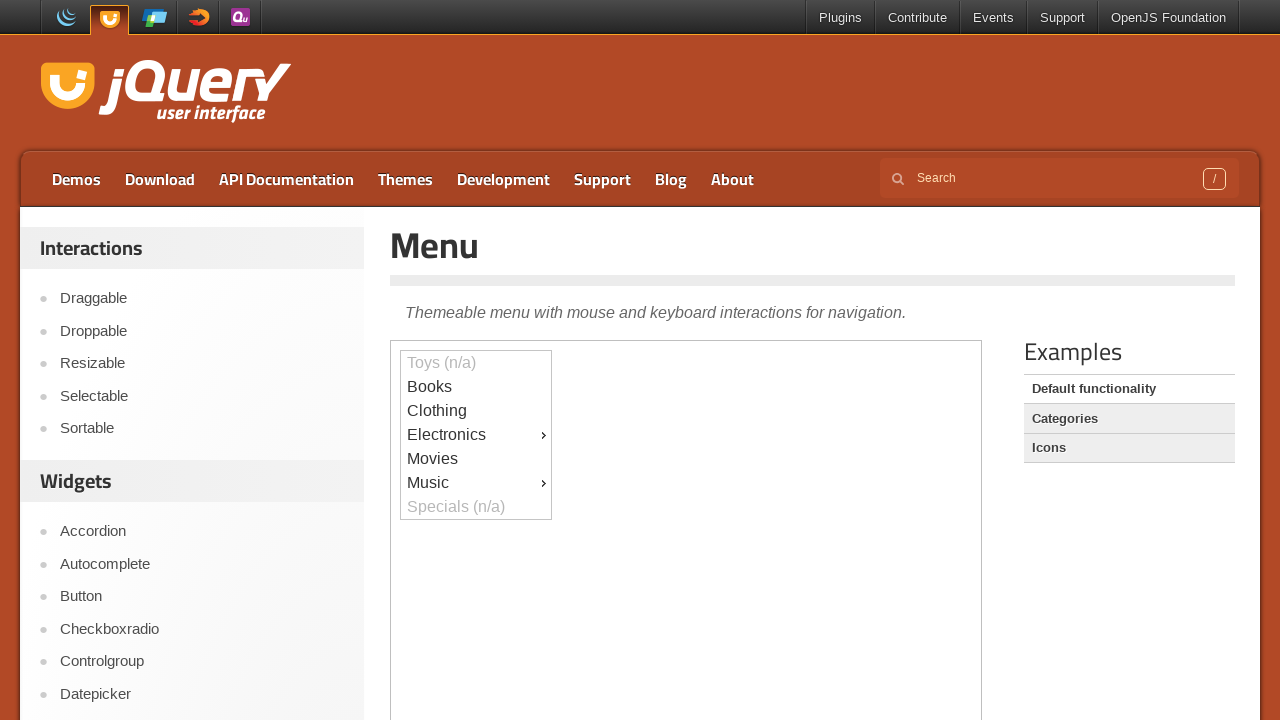

Clicked Music menu item at (476, 483) on iframe.demo-frame >> internal:control=enter-frame >> #ui-id-9
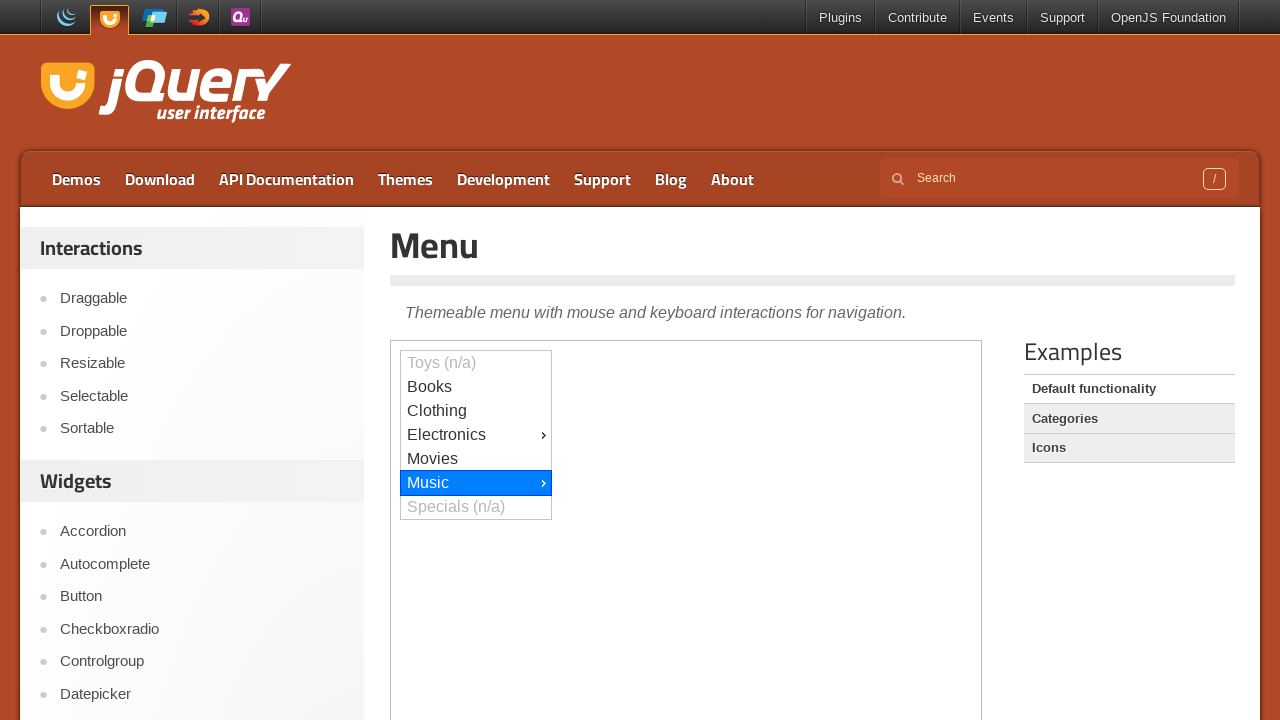

Waited for Music submenu to appear
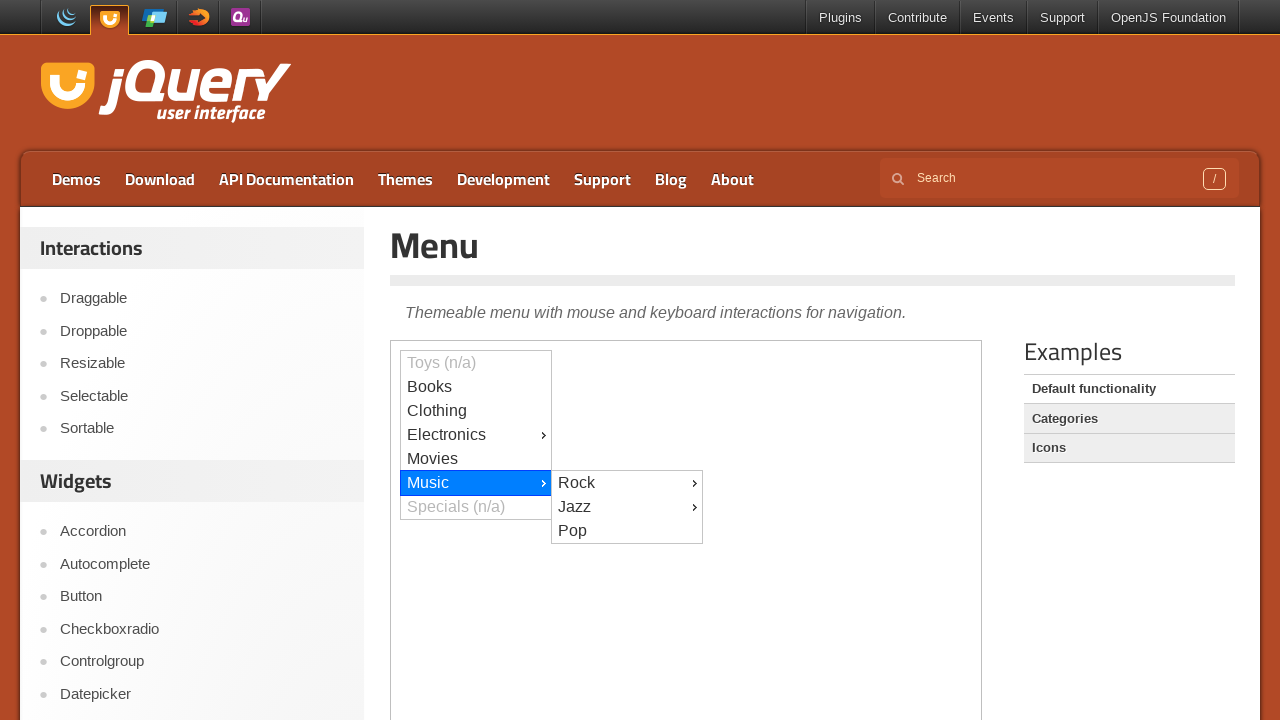

Clicked Jazz menu item at (627, 507) on iframe.demo-frame >> internal:control=enter-frame >> #ui-id-13
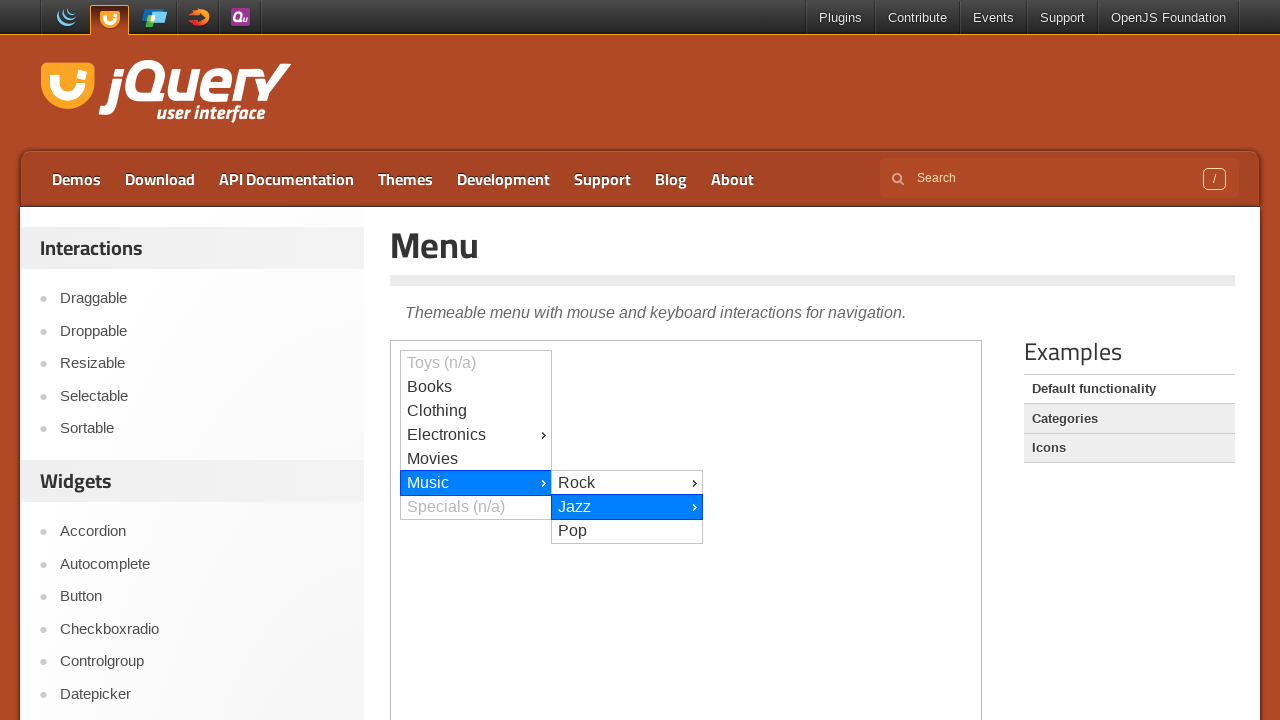

Waited for Jazz submenu to appear
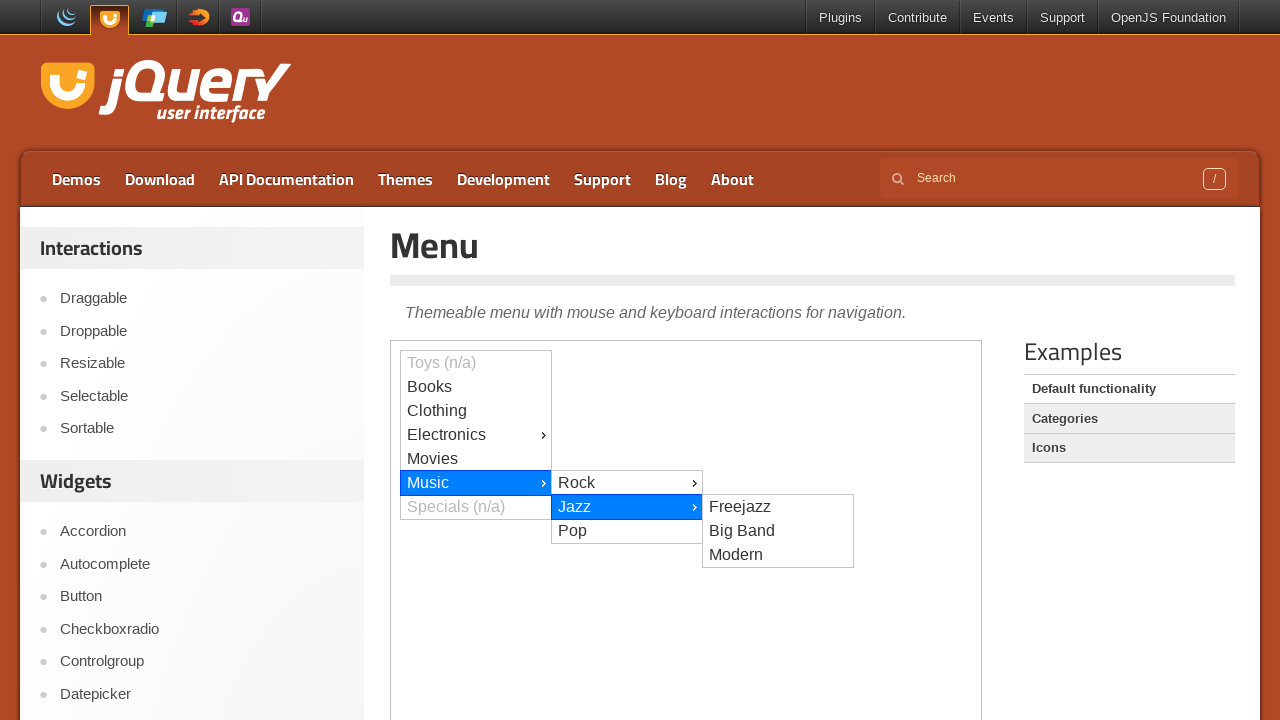

Clicked Big Band menu item at (778, 531) on iframe.demo-frame >> internal:control=enter-frame >> #ui-id-15
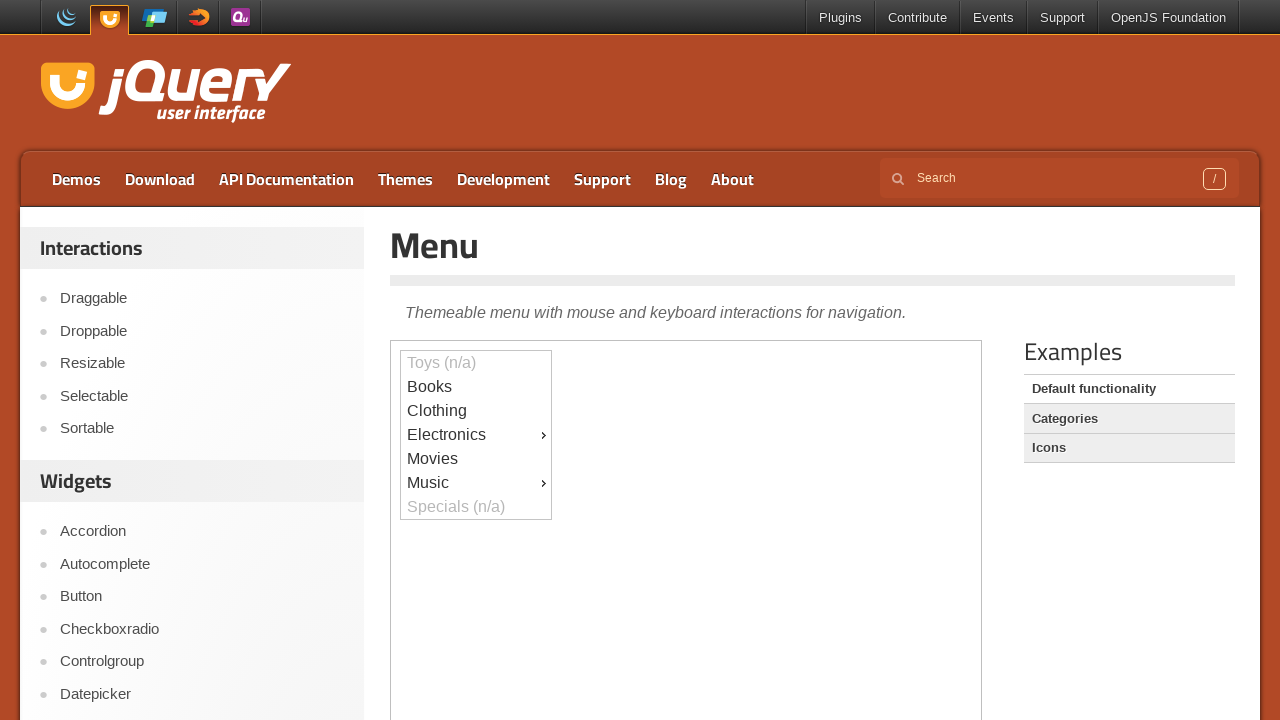

Waited to see final result after Big Band selection
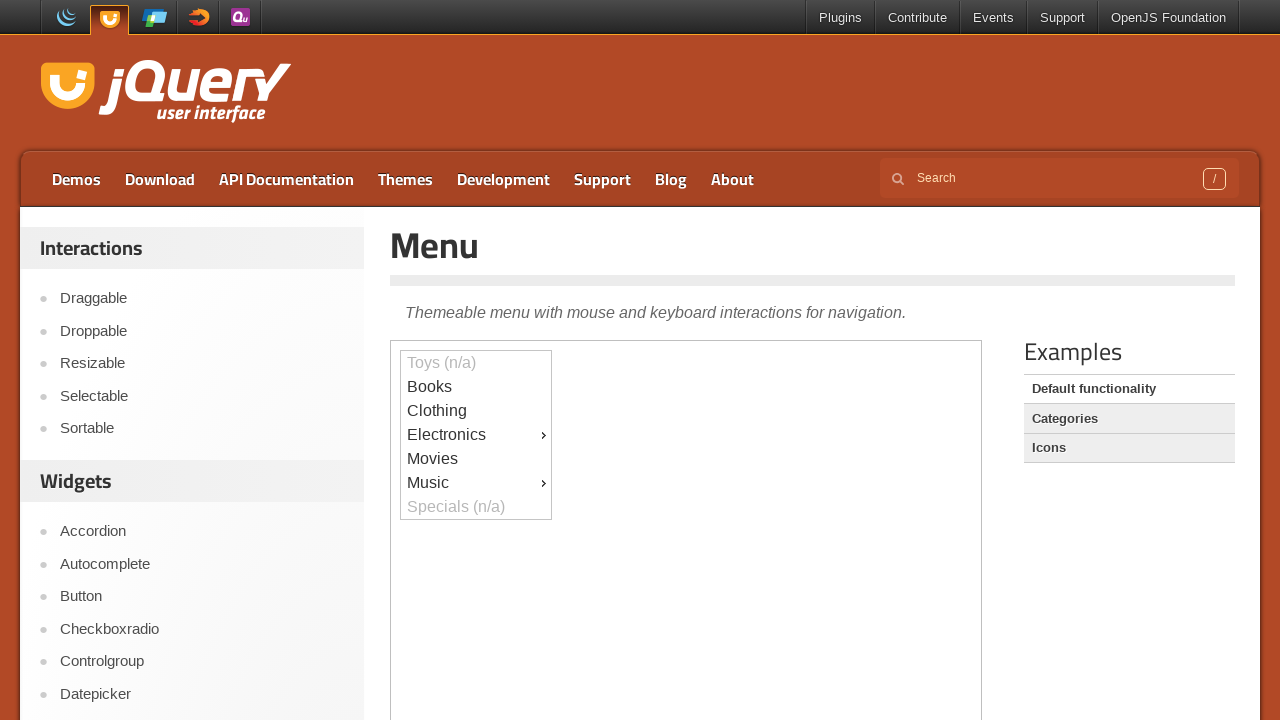

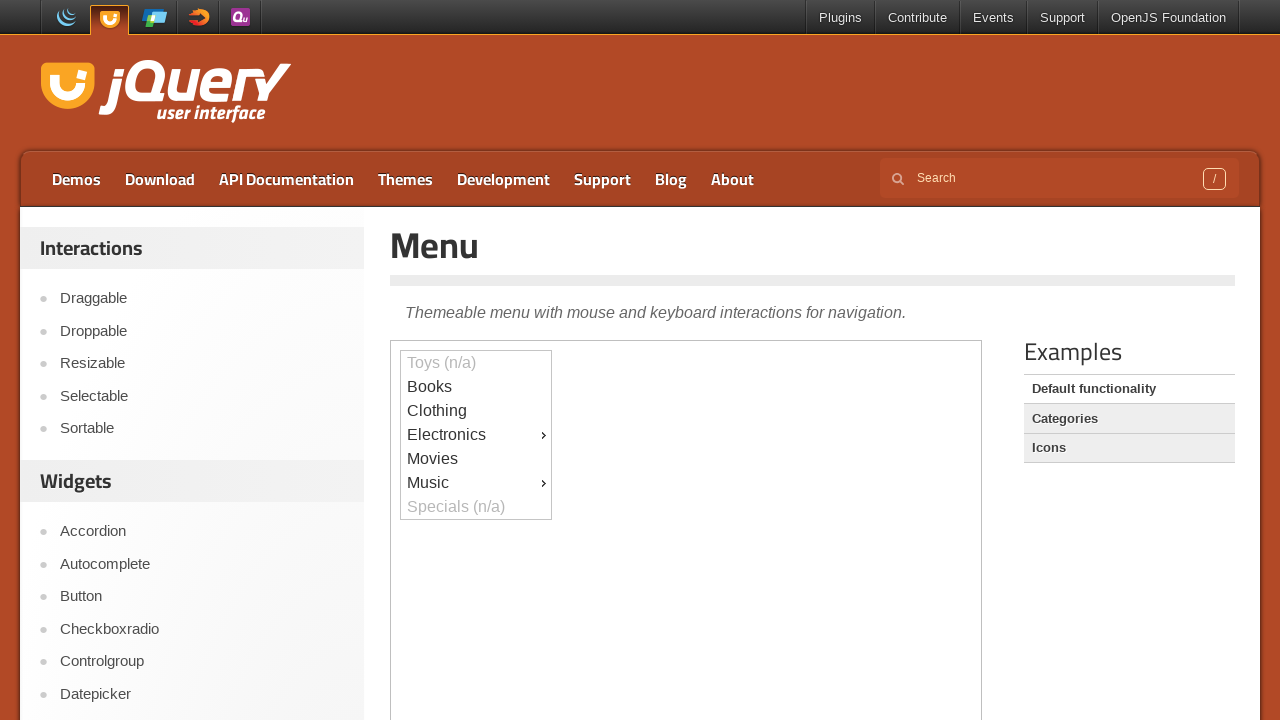